Tests the "Yu Got Featured" press section by clicking on media outlet logos that open in new tabs, then closing each tab and returning to the main page.

Starting URL: https://yufoodsco.com

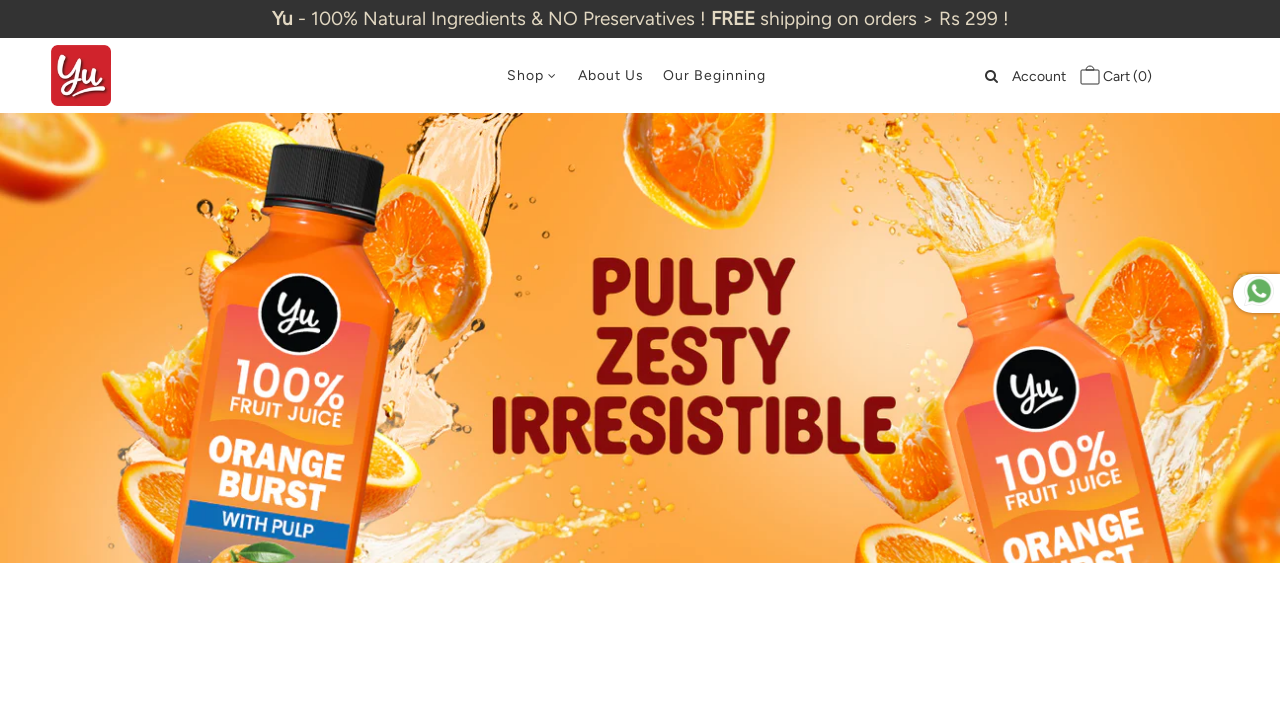

Newsletter popup not found, continuing
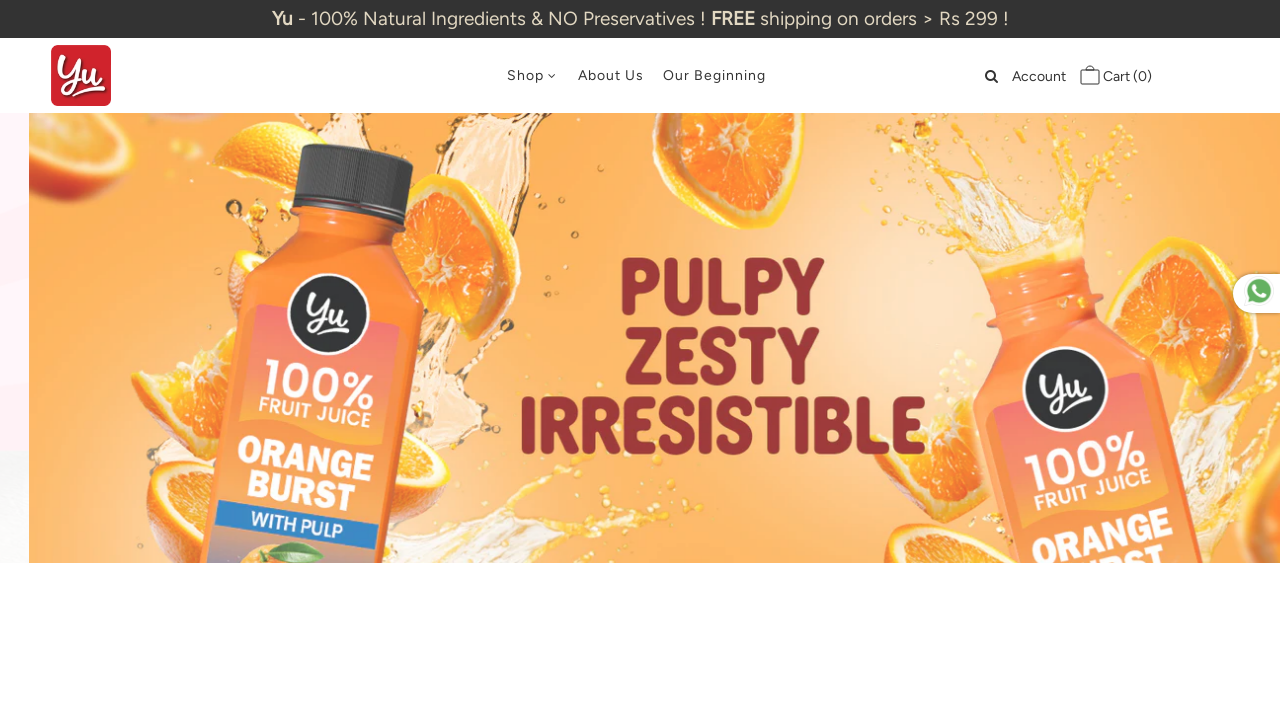

Scrolled down 1400px to 'Yu Got Featured' section
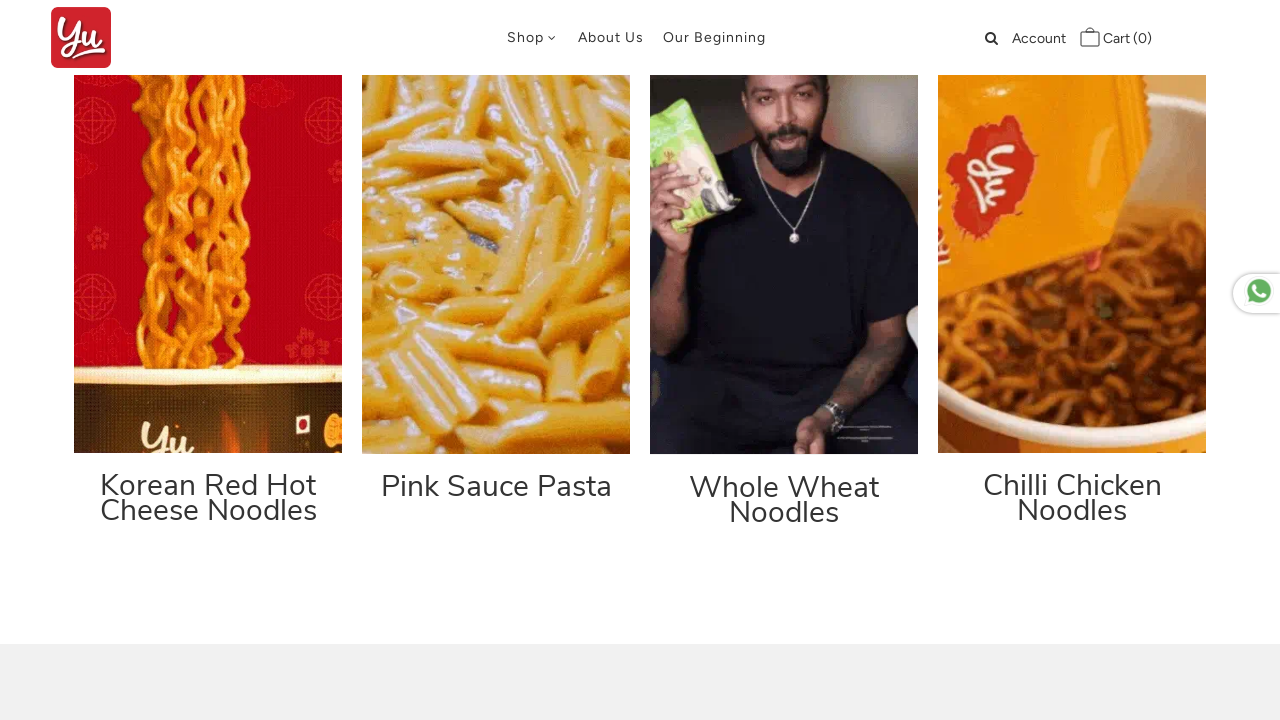

Media outlet logo 'img[src*='ET_Now.png']' is visible
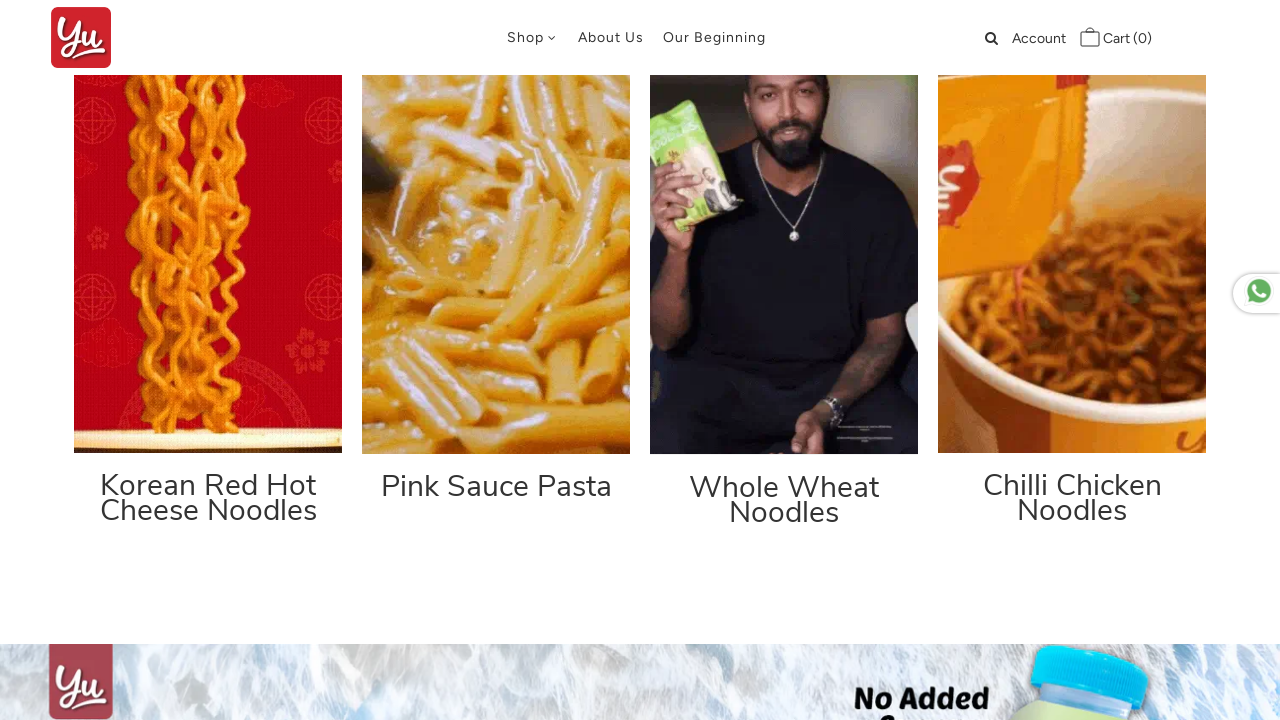

Clicked media outlet logo 'img[src*='ET_Now.png']' and new tab opened at (71, 361) on img[src*='ET_Now.png']
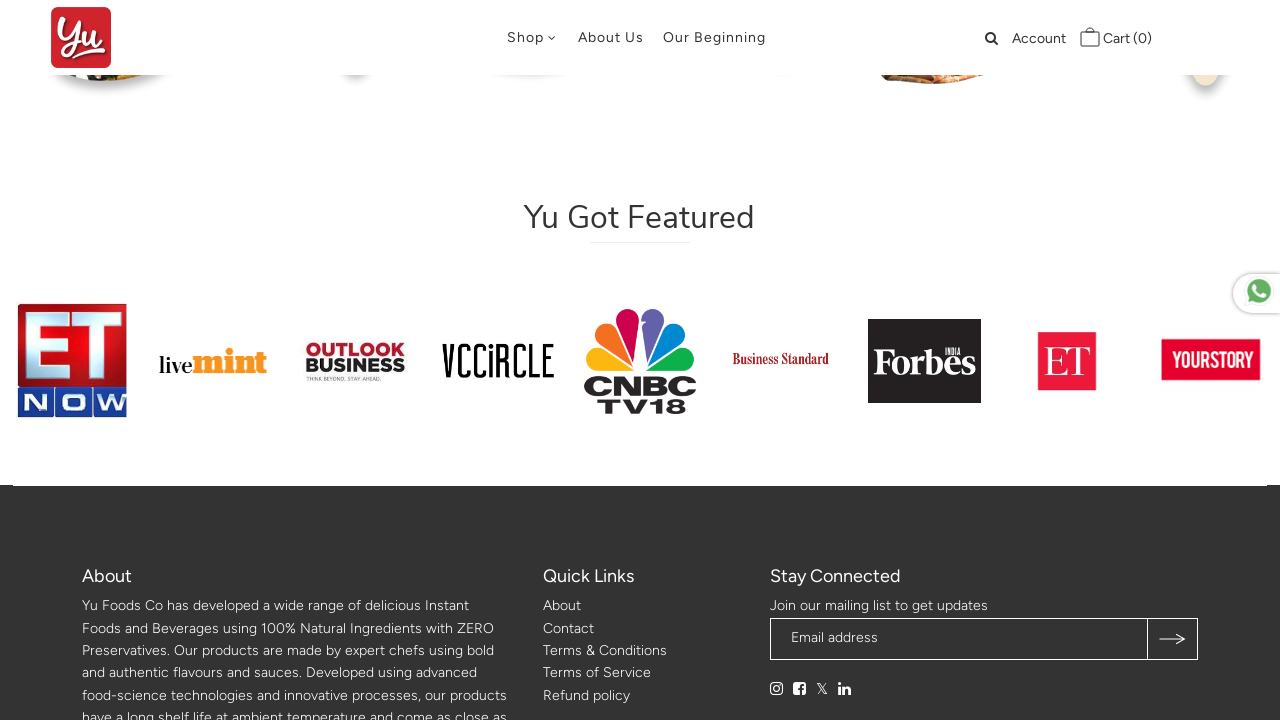

Closed new tab from media outlet 'img[src*='ET_Now.png']' and returned to main page
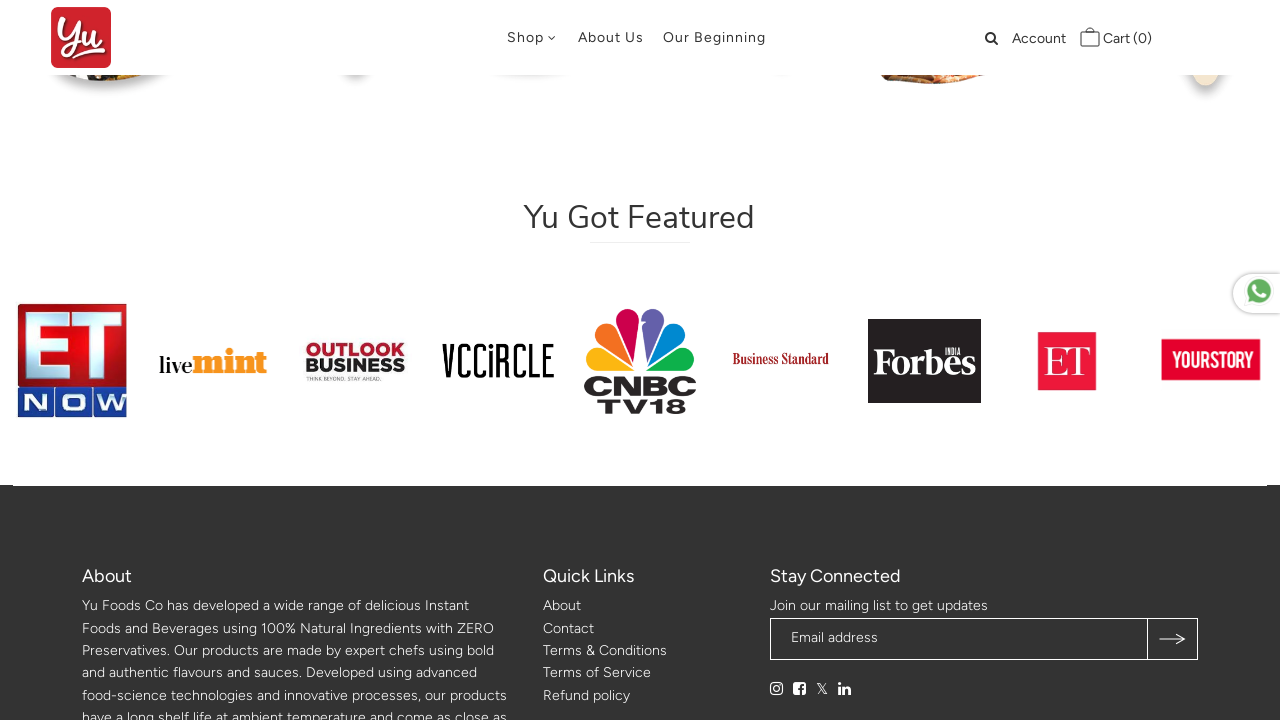

Media outlet logo 'img[src*='livemint-logo-vector']' is visible
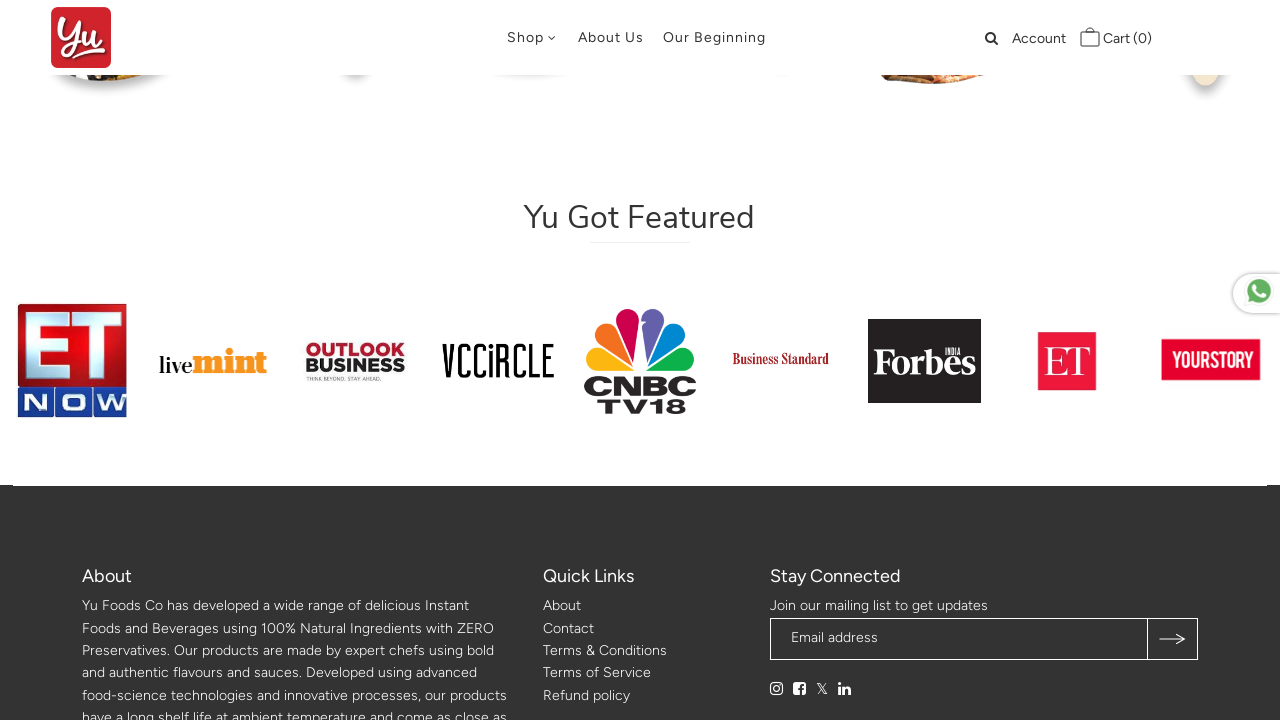

Clicked media outlet logo 'img[src*='livemint-logo-vector']' and new tab opened at (213, 361) on img[src*='livemint-logo-vector']
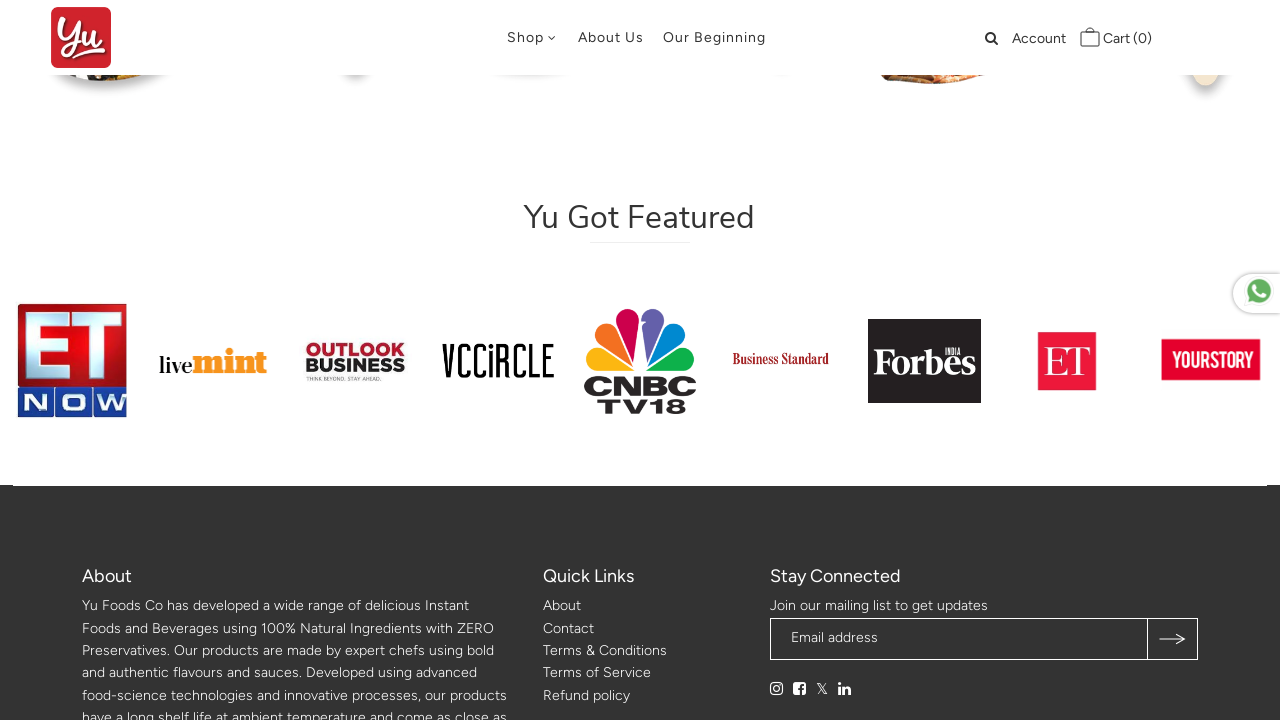

Closed new tab from media outlet 'img[src*='livemint-logo-vector']' and returned to main page
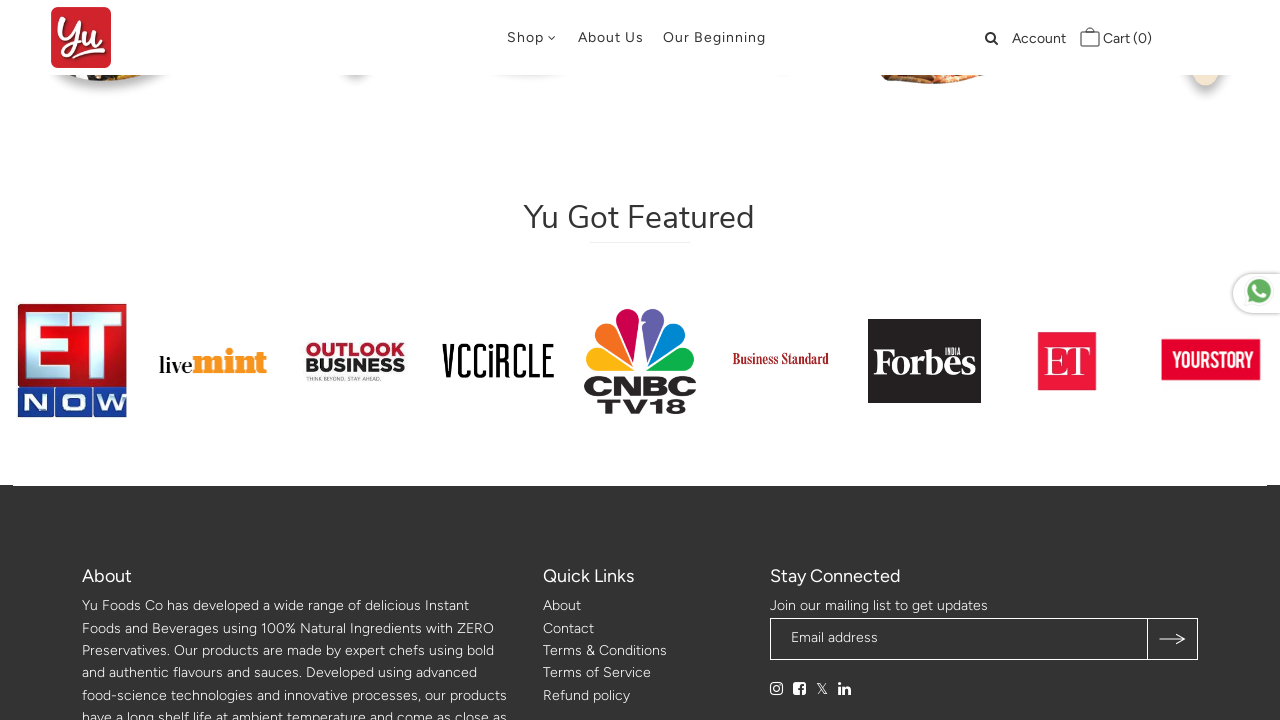

Media outlet logo 'img[src*='Outlook_Business.png']' is visible
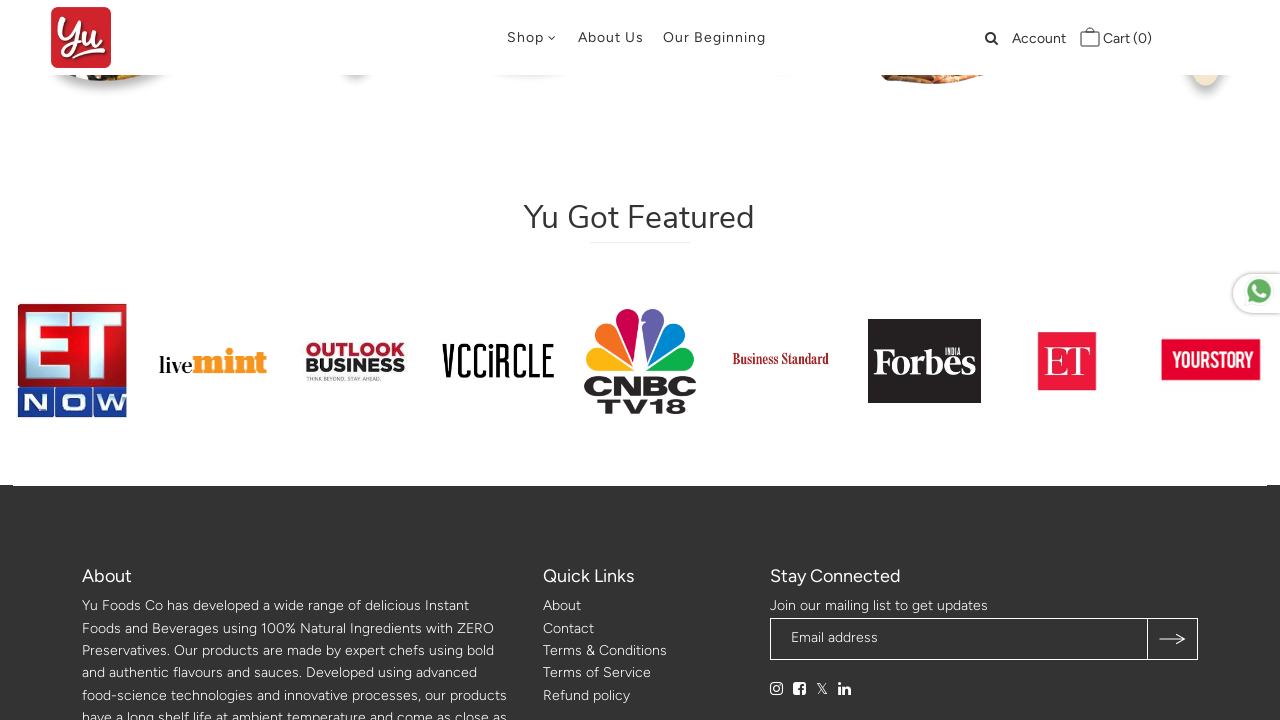

Clicked media outlet logo 'img[src*='Outlook_Business.png']' and new tab opened at (356, 361) on img[src*='Outlook_Business.png']
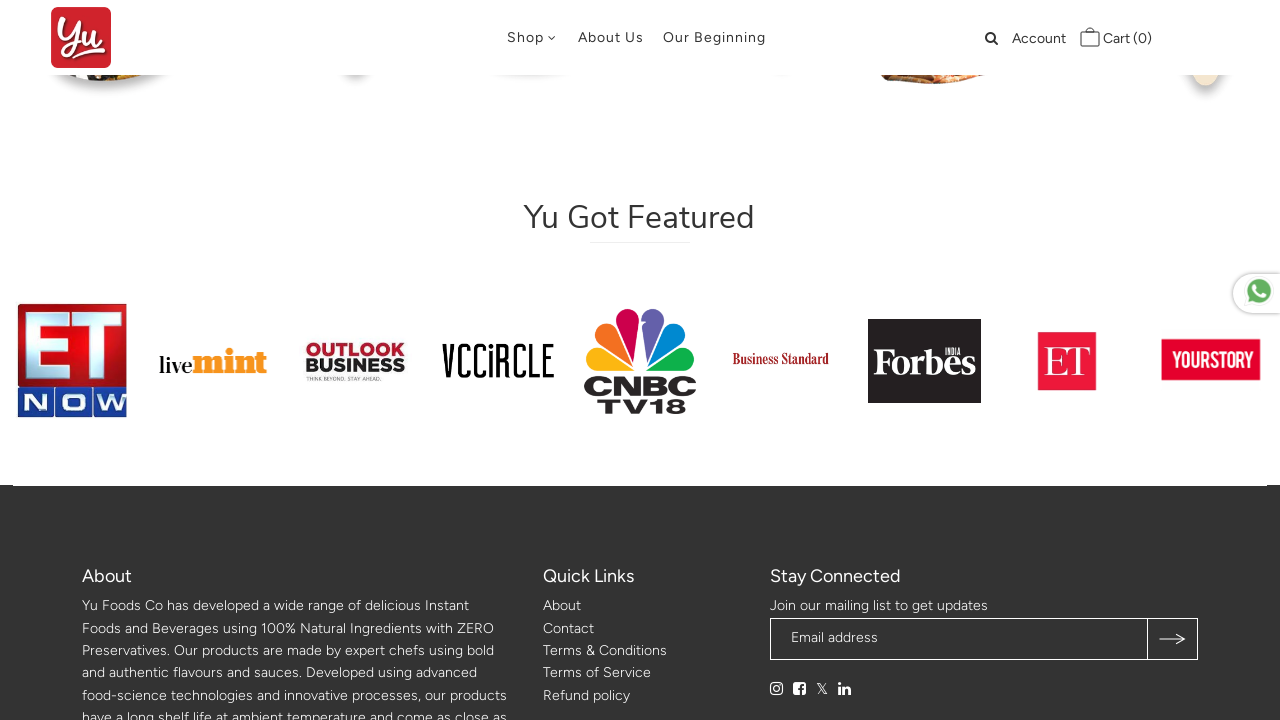

Closed new tab from media outlet 'img[src*='Outlook_Business.png']' and returned to main page
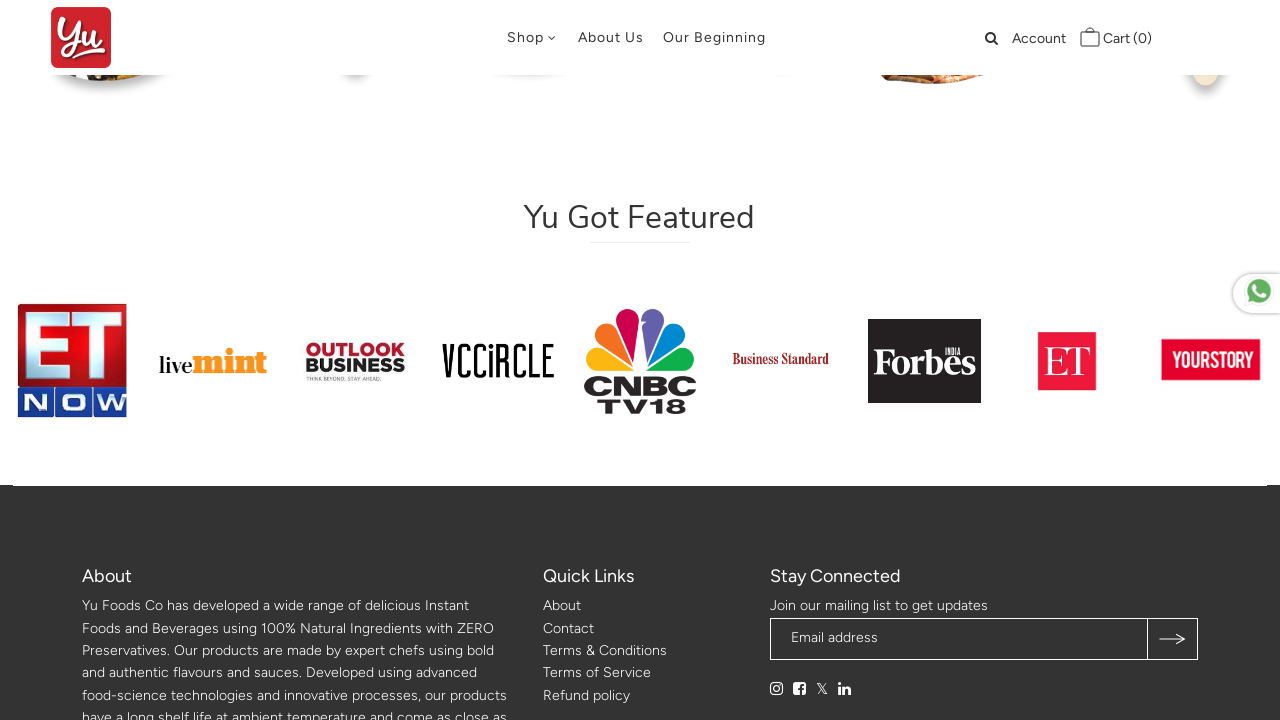

Media outlet logo 'img[src*='download_1.png']' is visible
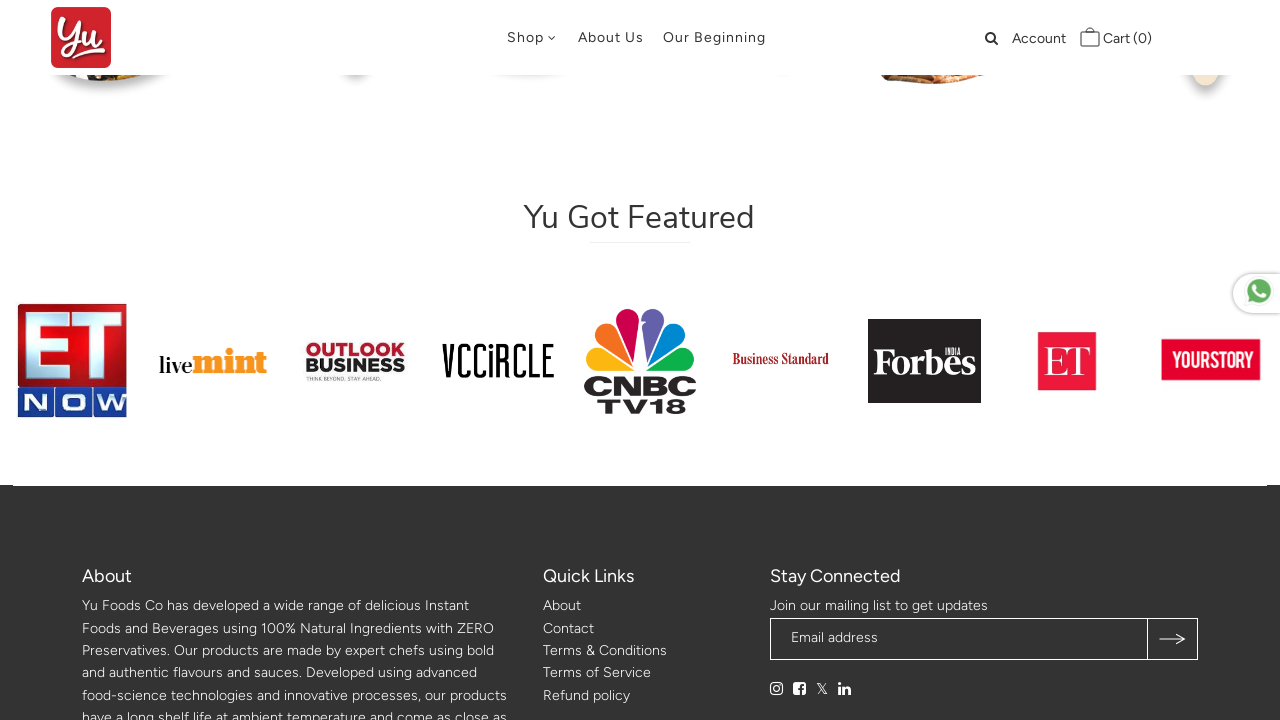

Clicked media outlet logo 'img[src*='download_1.png']' and new tab opened at (498, 361) on img[src*='download_1.png']
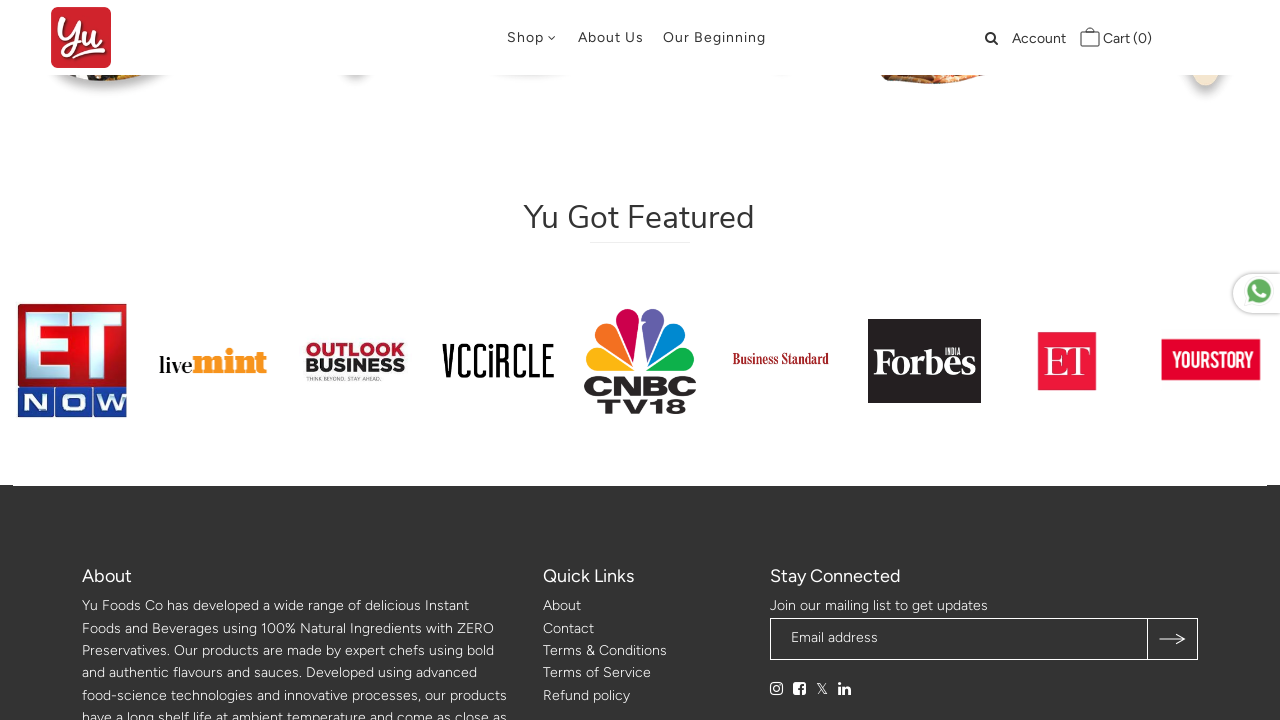

Closed new tab from media outlet 'img[src*='download_1.png']' and returned to main page
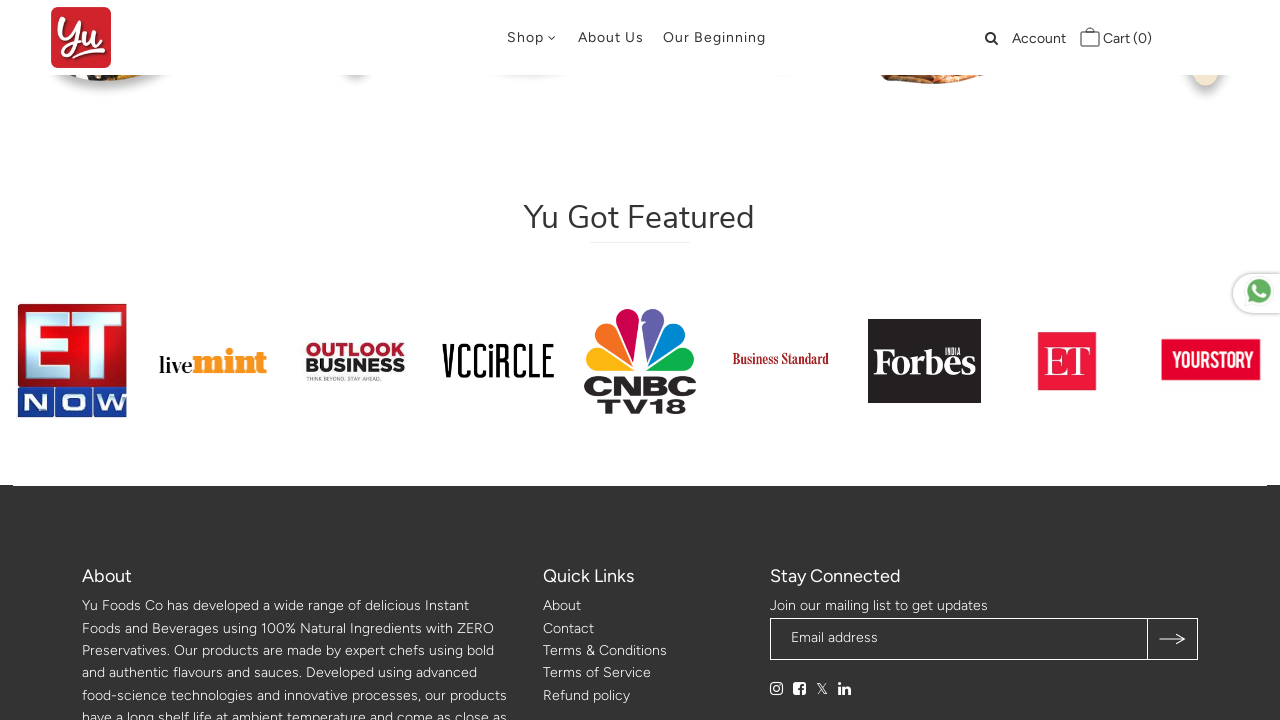

Media outlet logo 'img[src*='CNBC_TV_18.png']' is visible
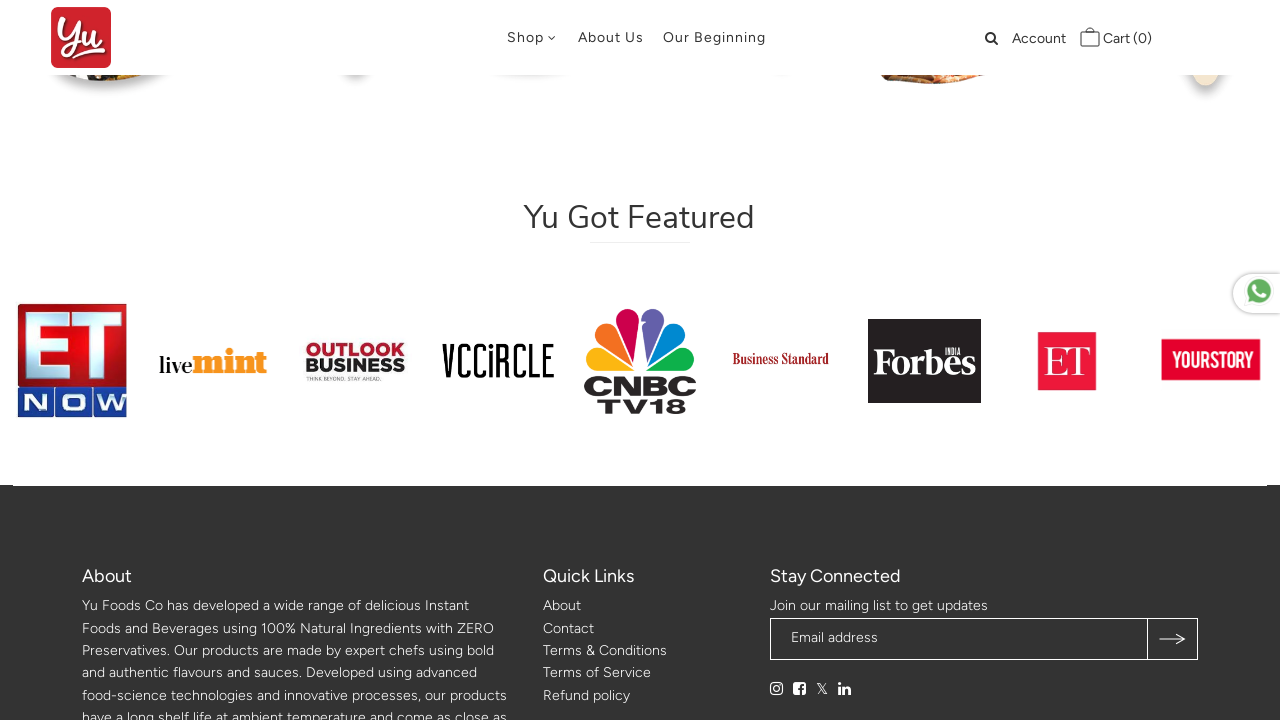

Clicked media outlet logo 'img[src*='CNBC_TV_18.png']' and new tab opened at (640, 361) on img[src*='CNBC_TV_18.png']
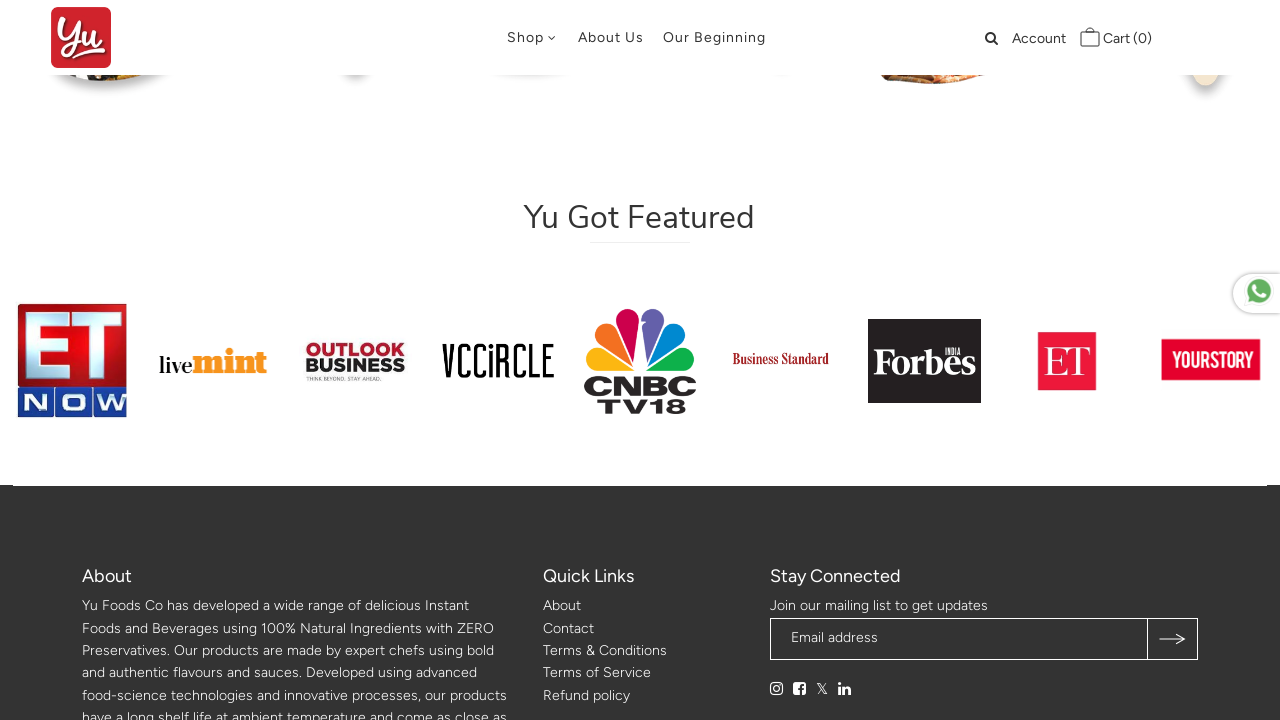

Closed new tab from media outlet 'img[src*='CNBC_TV_18.png']' and returned to main page
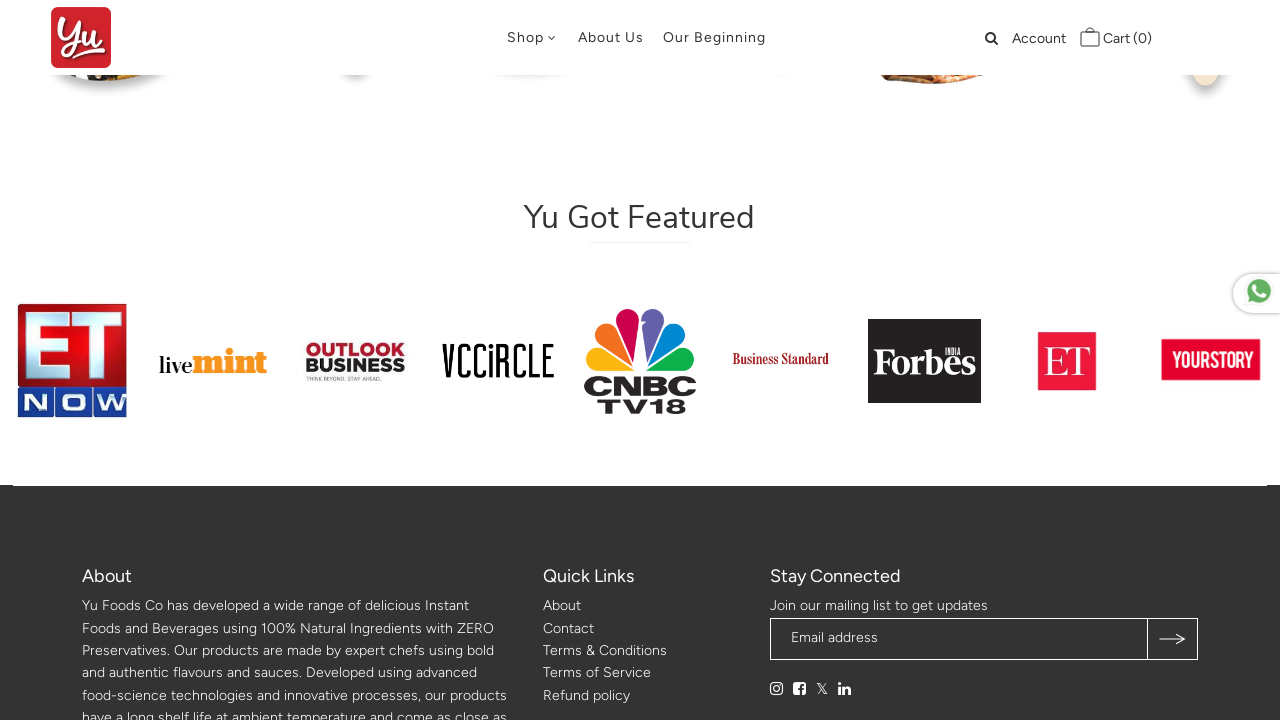

Media outlet logo 'img[src*='business-standard-logo.png']' is visible
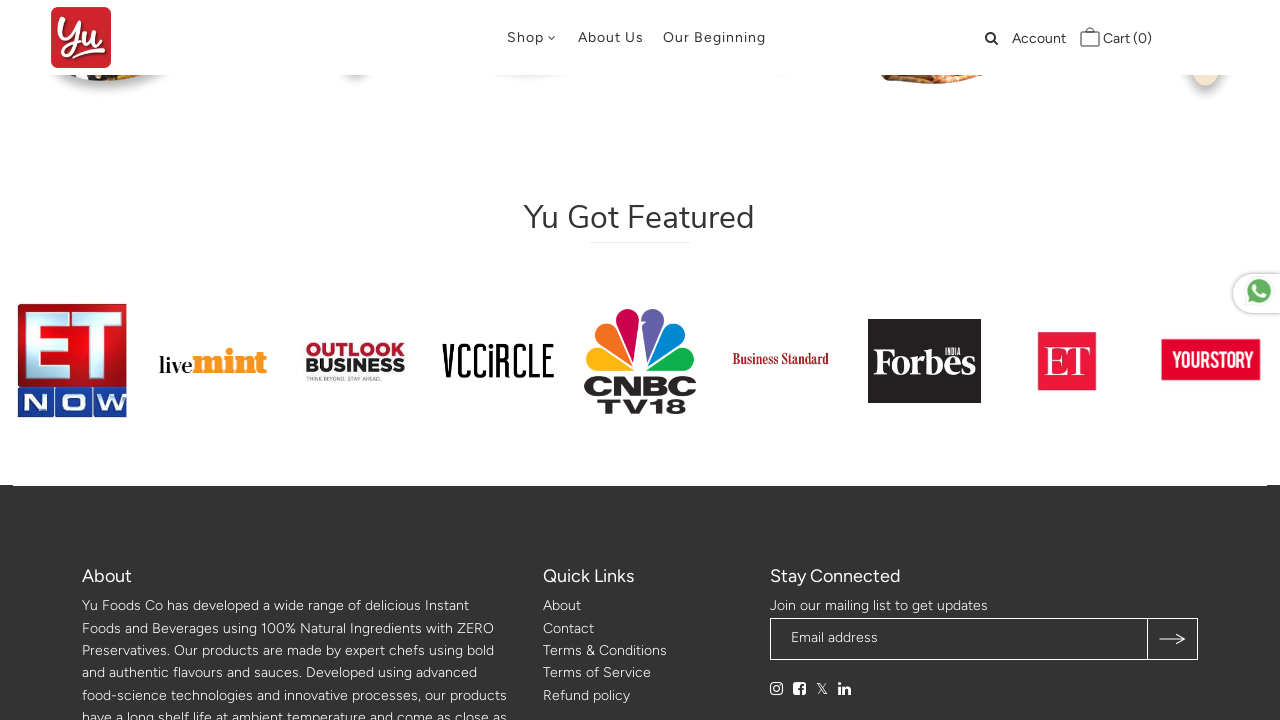

Clicked media outlet logo 'img[src*='business-standard-logo.png']' and new tab opened at (782, 361) on img[src*='business-standard-logo.png']
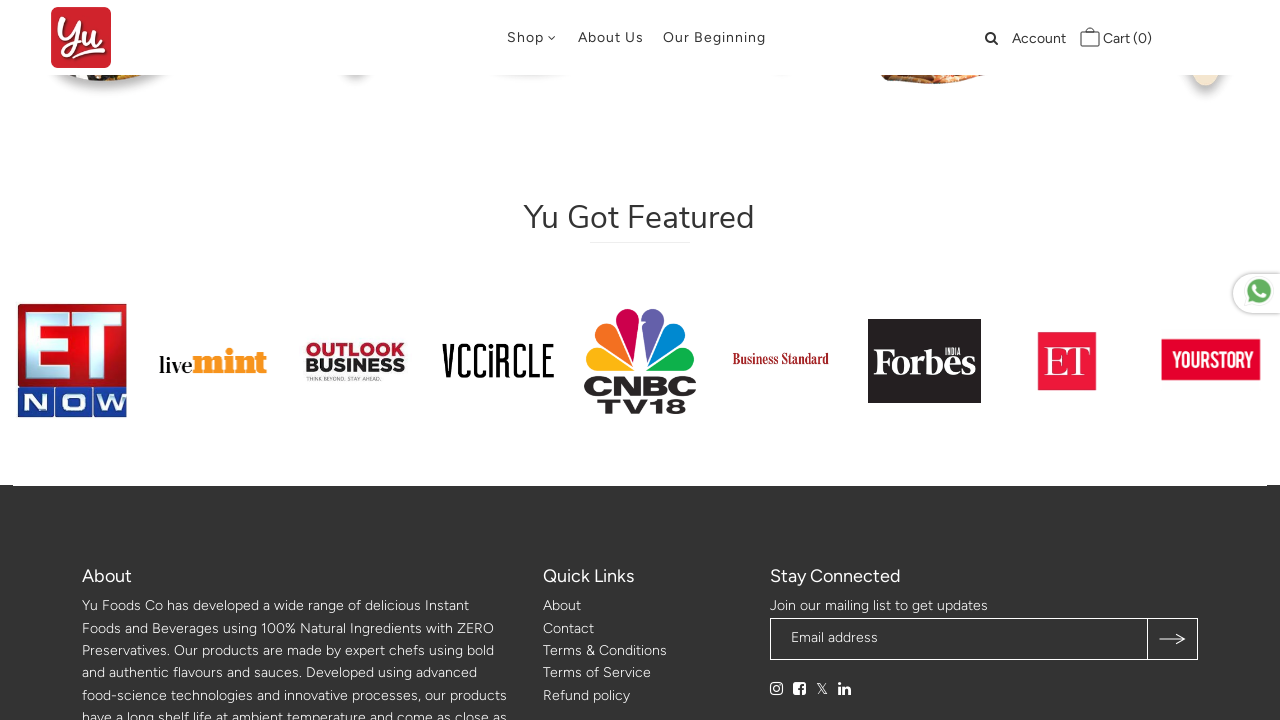

Closed new tab from media outlet 'img[src*='business-standard-logo.png']' and returned to main page
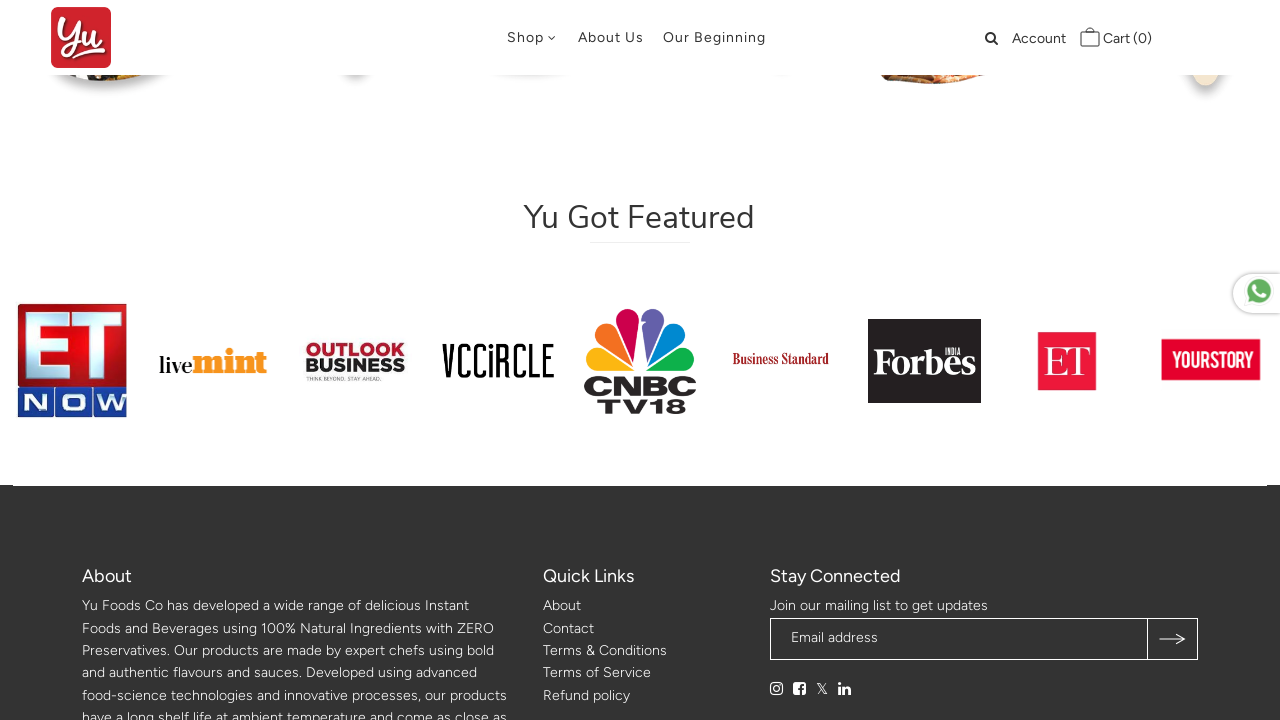

Media outlet logo 'img[src*='fi-newlogo.jpg']' is visible
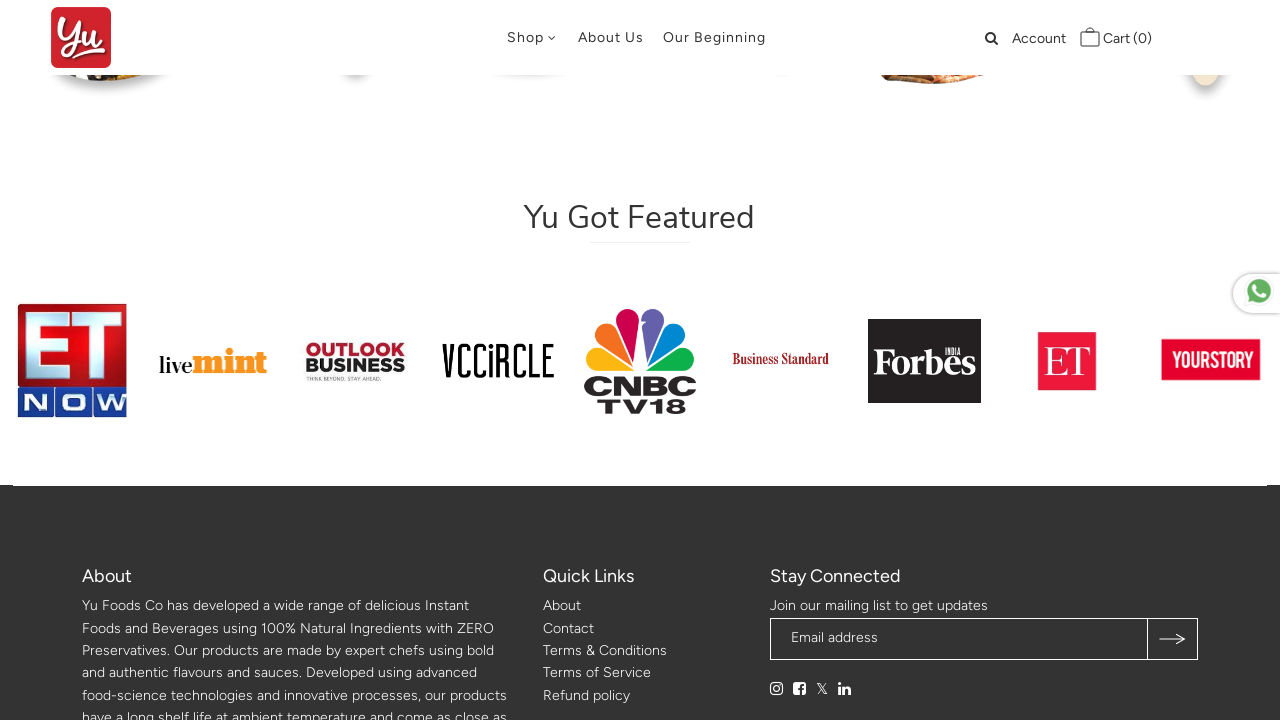

Clicked media outlet logo 'img[src*='fi-newlogo.jpg']' and new tab opened at (924, 361) on img[src*='fi-newlogo.jpg']
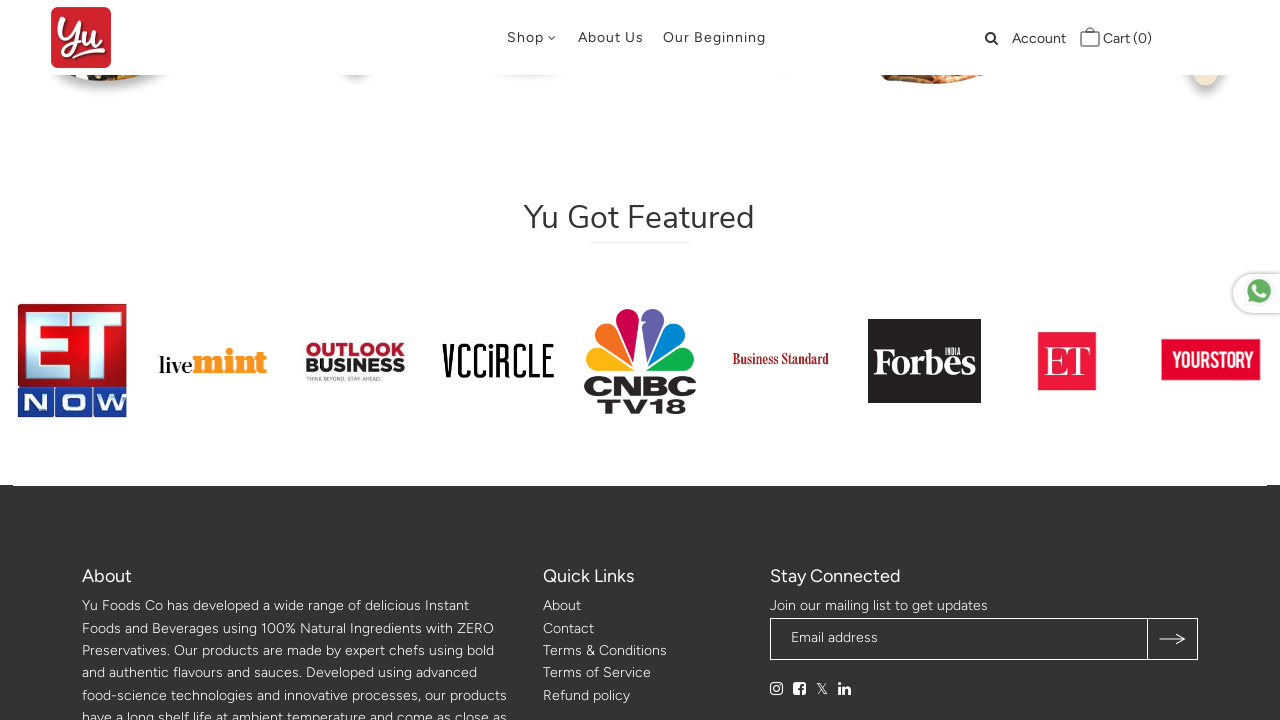

Closed new tab from media outlet 'img[src*='fi-newlogo.jpg']' and returned to main page
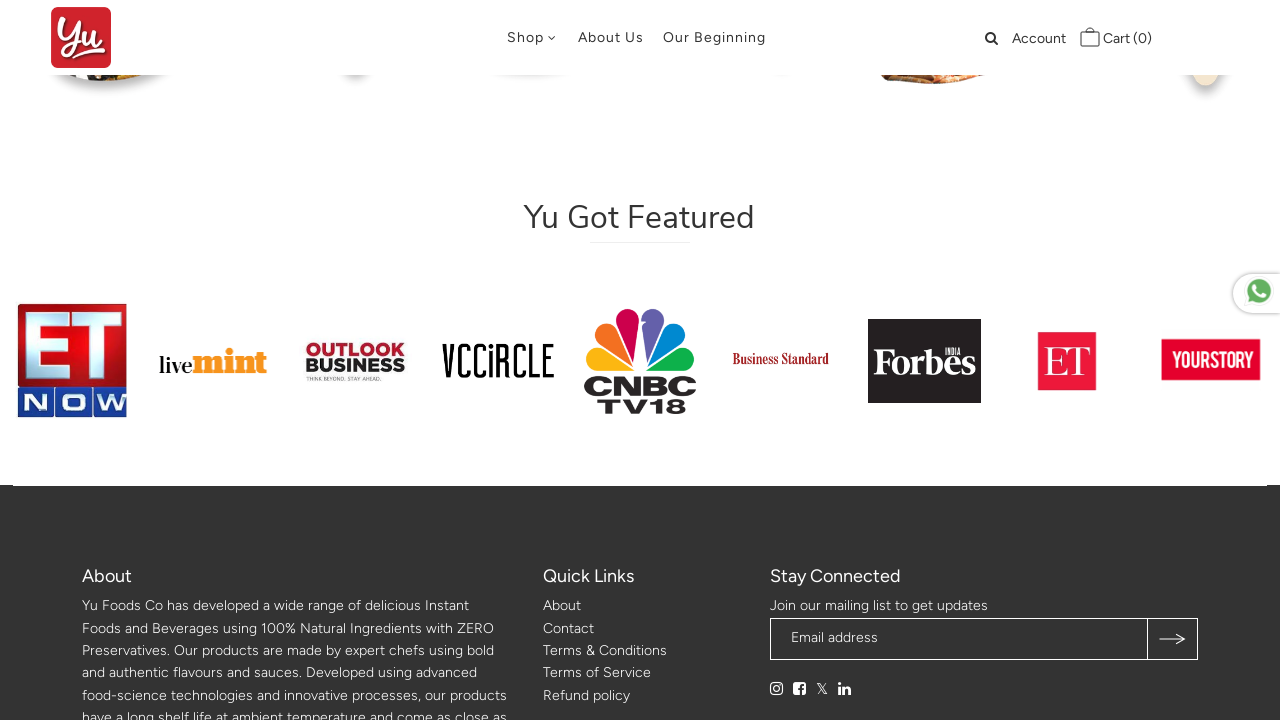

Media outlet logo 'img[src*='images_3.png']' is visible
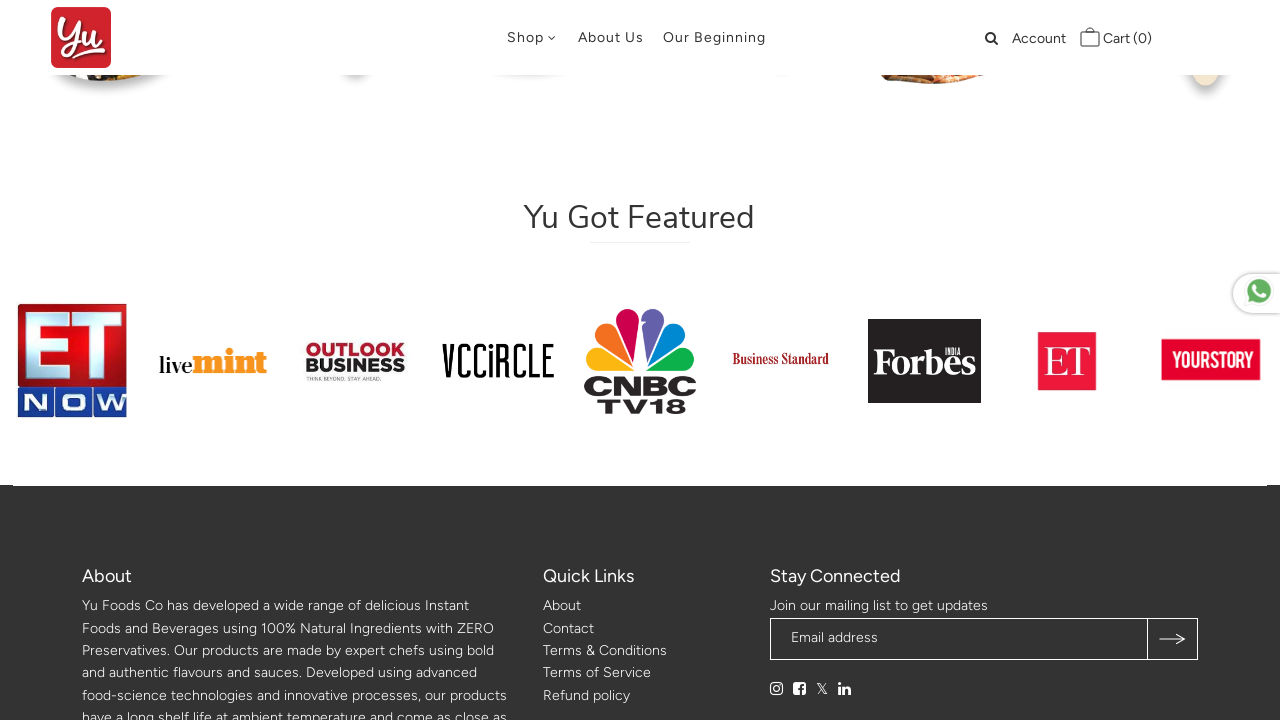

Clicked media outlet logo 'img[src*='images_3.png']' and new tab opened at (1067, 361) on img[src*='images_3.png']
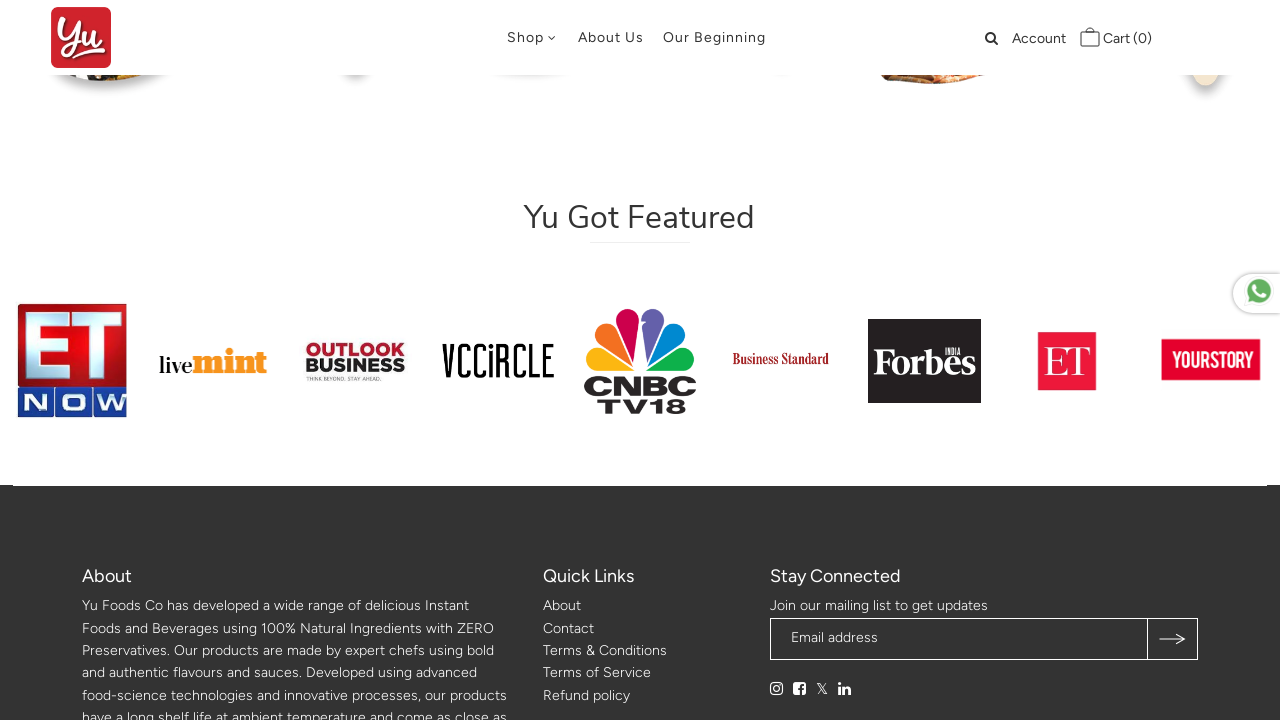

Closed new tab from media outlet 'img[src*='images_3.png']' and returned to main page
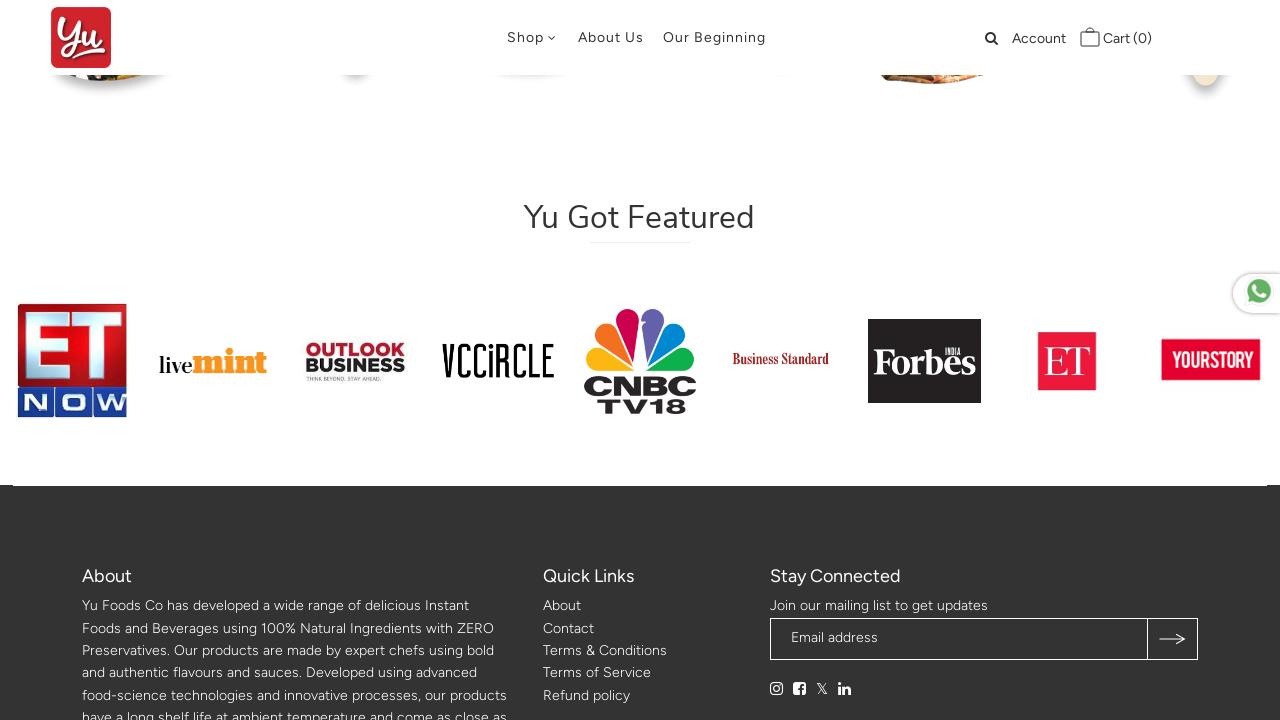

Media outlet logo 'img[src*='YourStory-Logo.png']' is visible
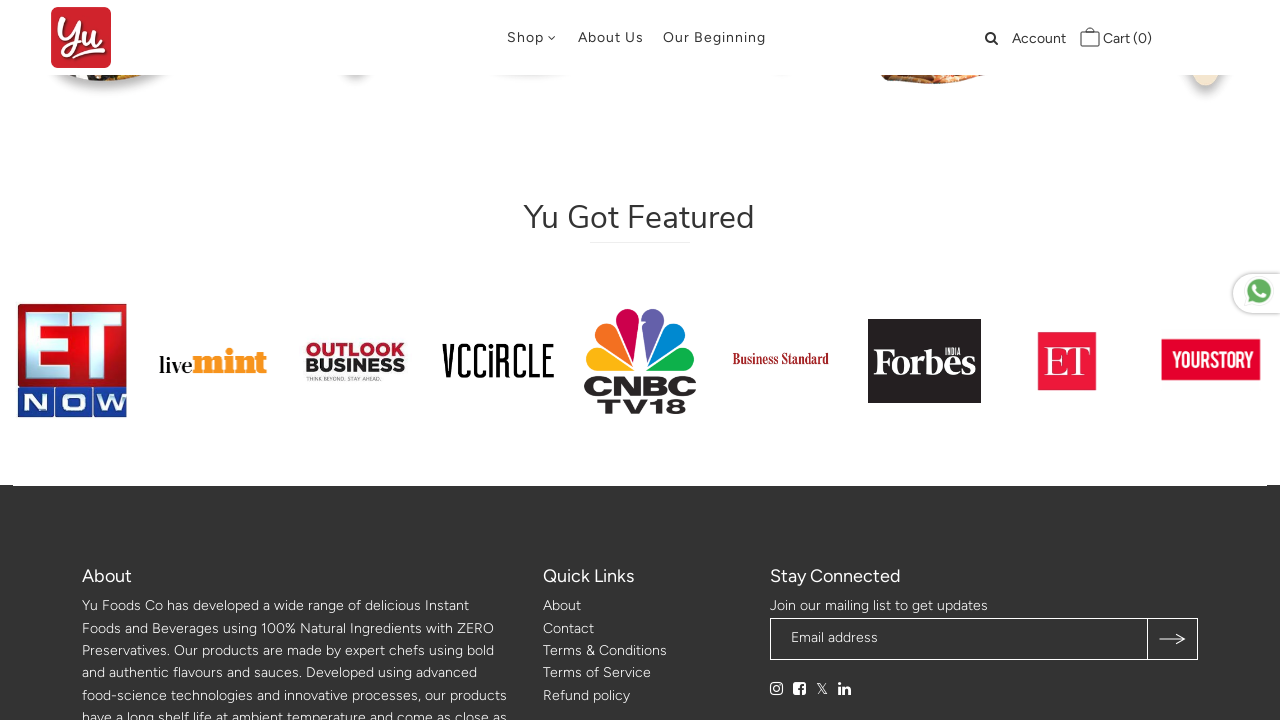

Clicked media outlet logo 'img[src*='YourStory-Logo.png']' and new tab opened at (1209, 361) on img[src*='YourStory-Logo.png']
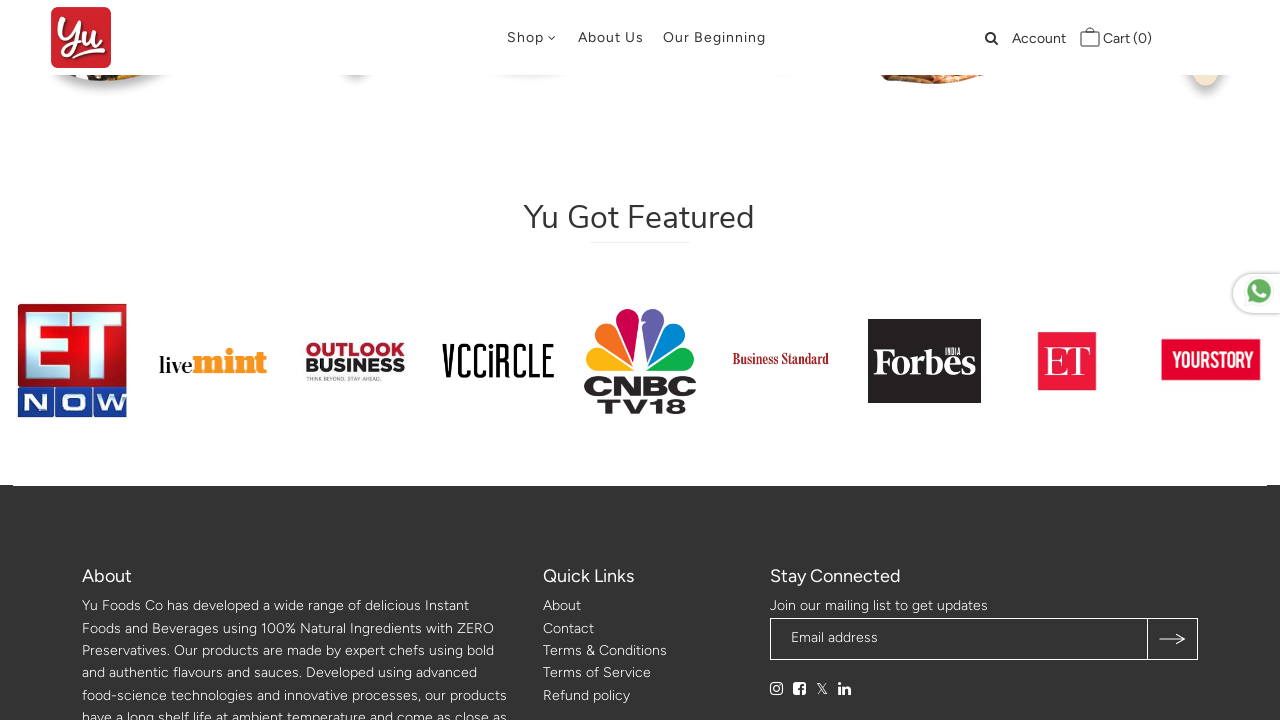

Closed new tab from media outlet 'img[src*='YourStory-Logo.png']' and returned to main page
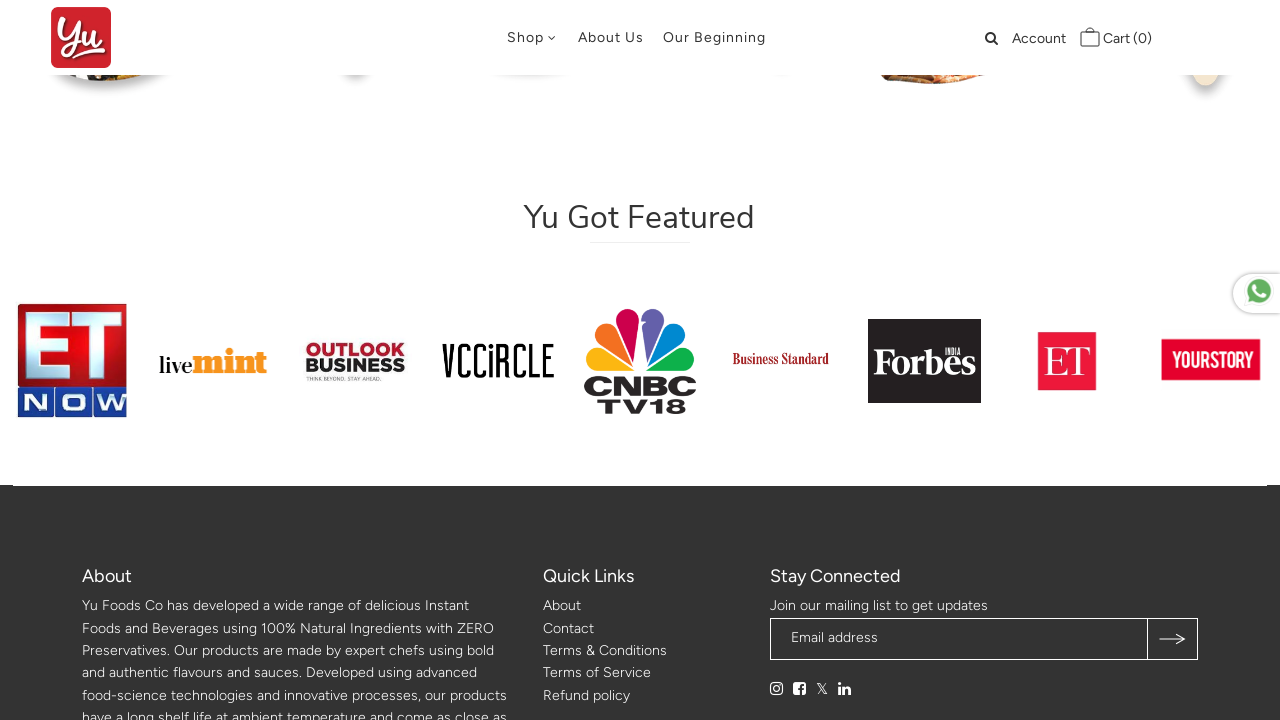

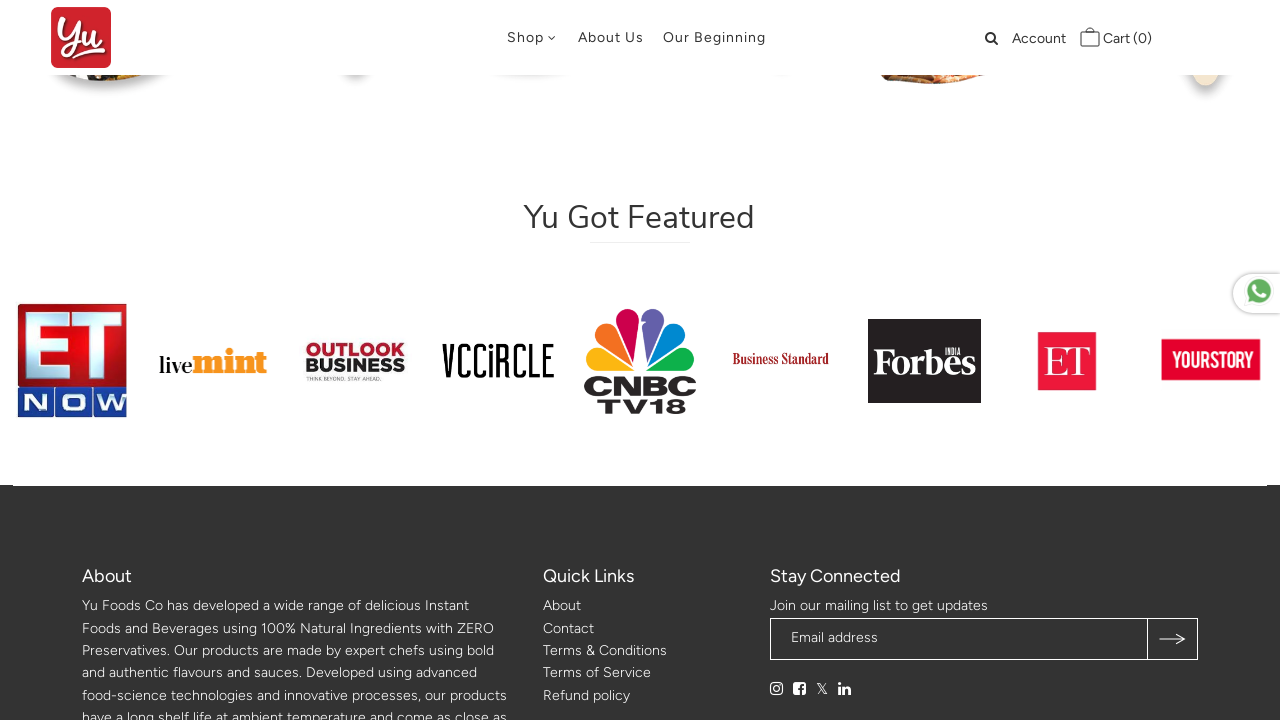